Tests tooltip functionality by hovering over a button to trigger a tooltip, then capturing the tooltip text and entering it into a text field

Starting URL: https://demoqa.com/tool-tips

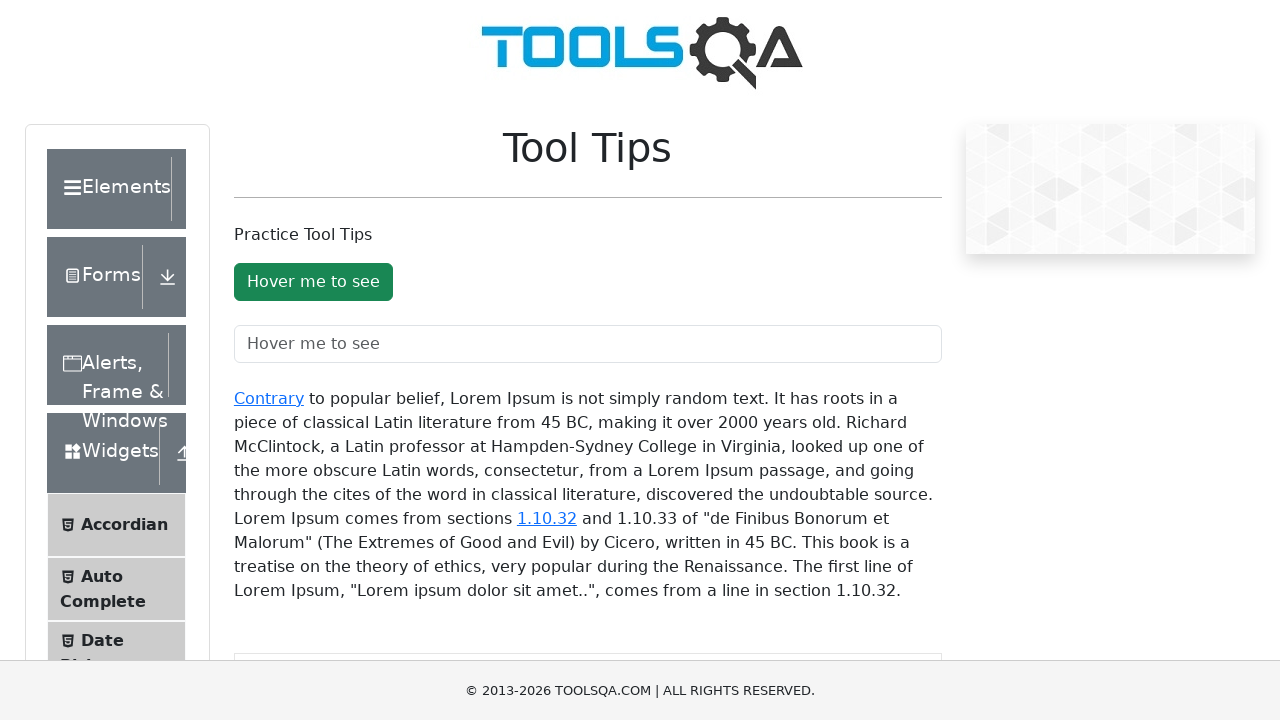

Hovered over the success button to trigger tooltip at (313, 282) on button.btn.btn-success
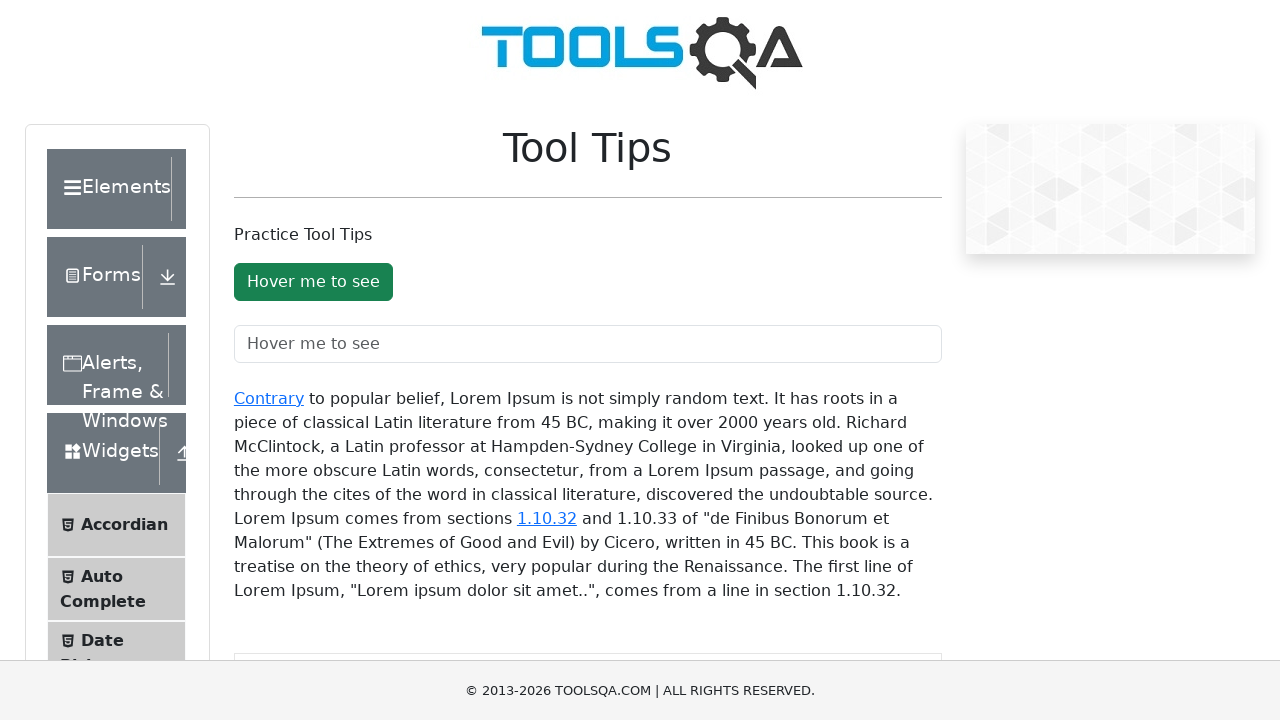

Located tooltip element
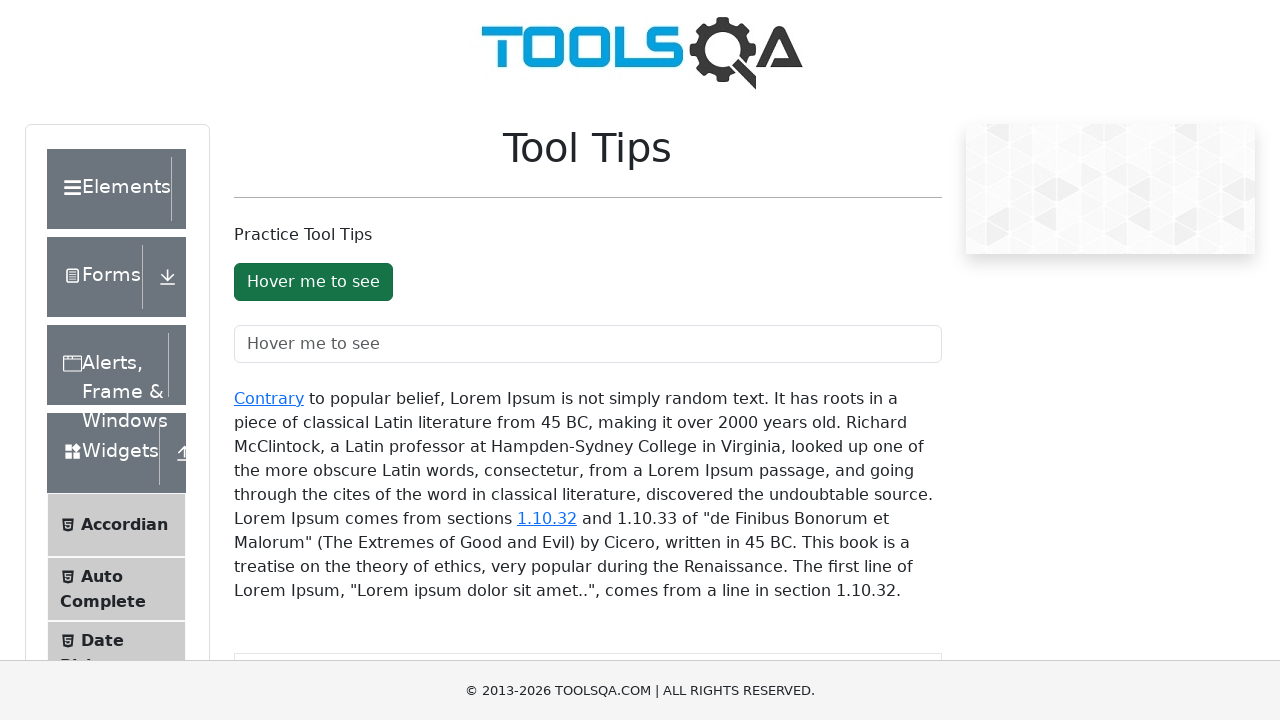

Tooltip appeared and became visible
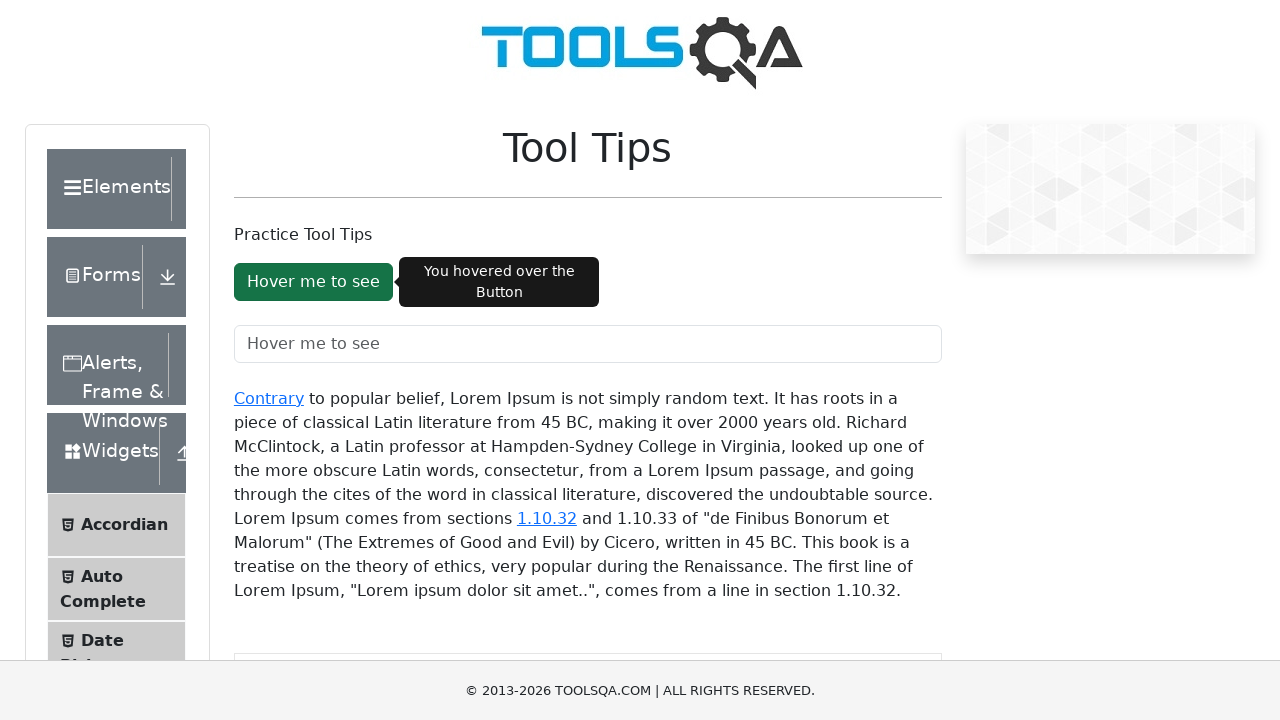

Extracted tooltip text: 'You hovered over the Button'
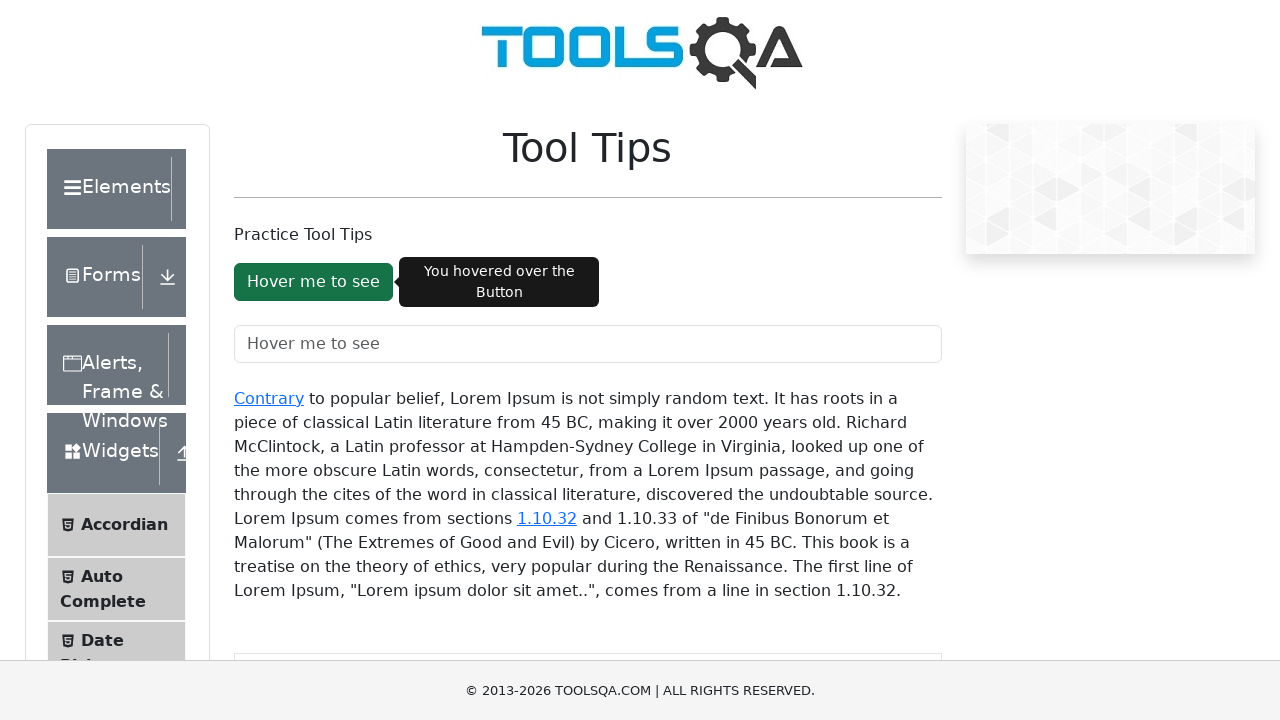

Filled text field with tooltip text: 'You hovered over the Button' on input[placeholder='Hover me to see']
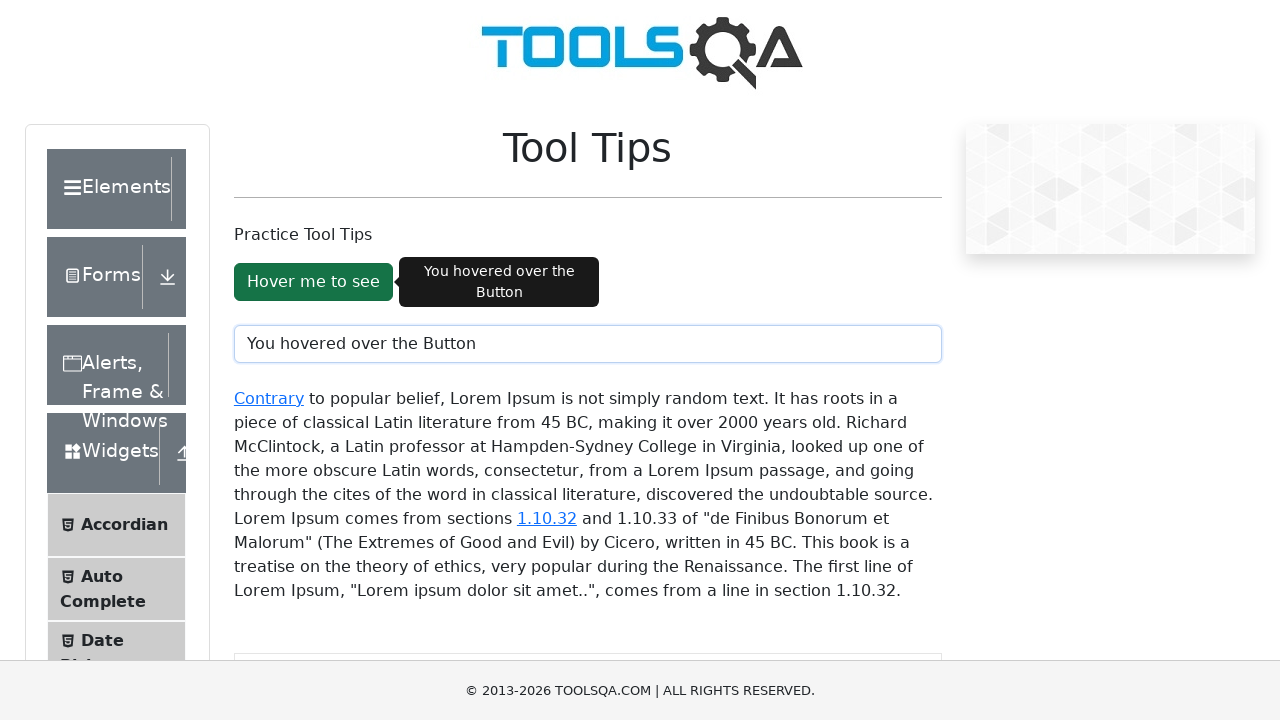

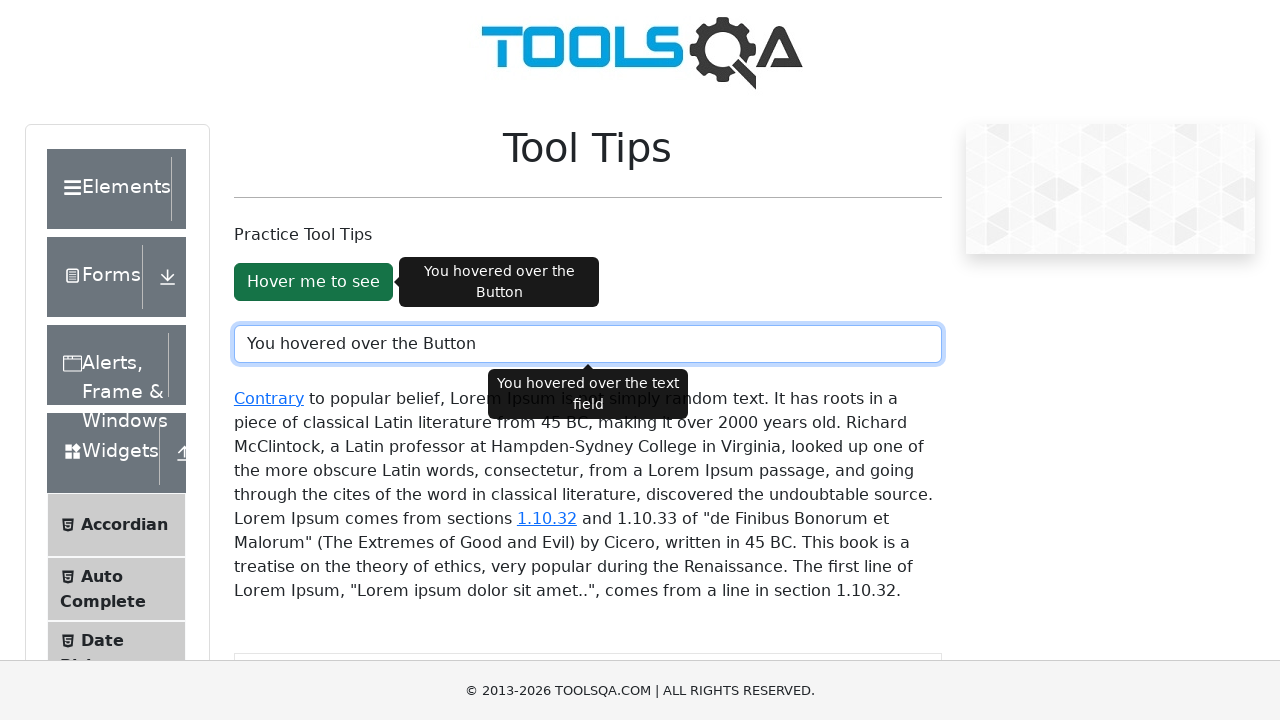